Tests that the todo counter displays the correct number of items as todos are added

Starting URL: https://demo.playwright.dev/todomvc

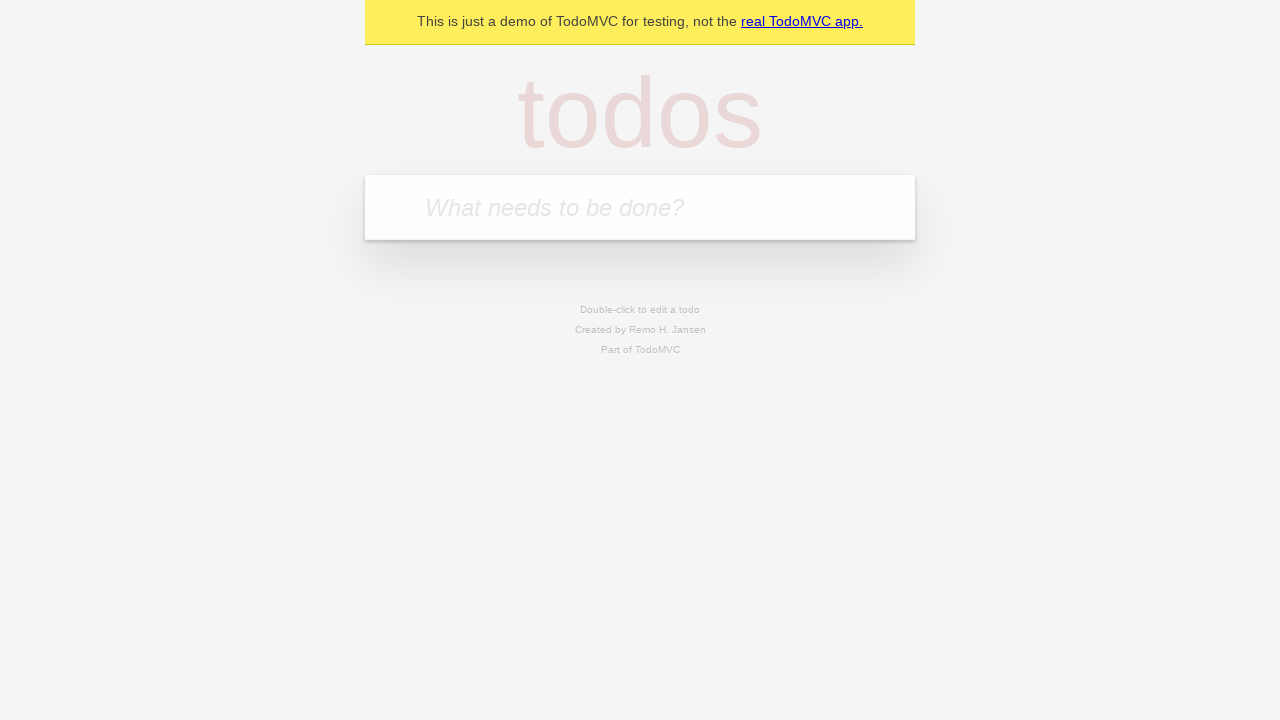

Located the todo input field
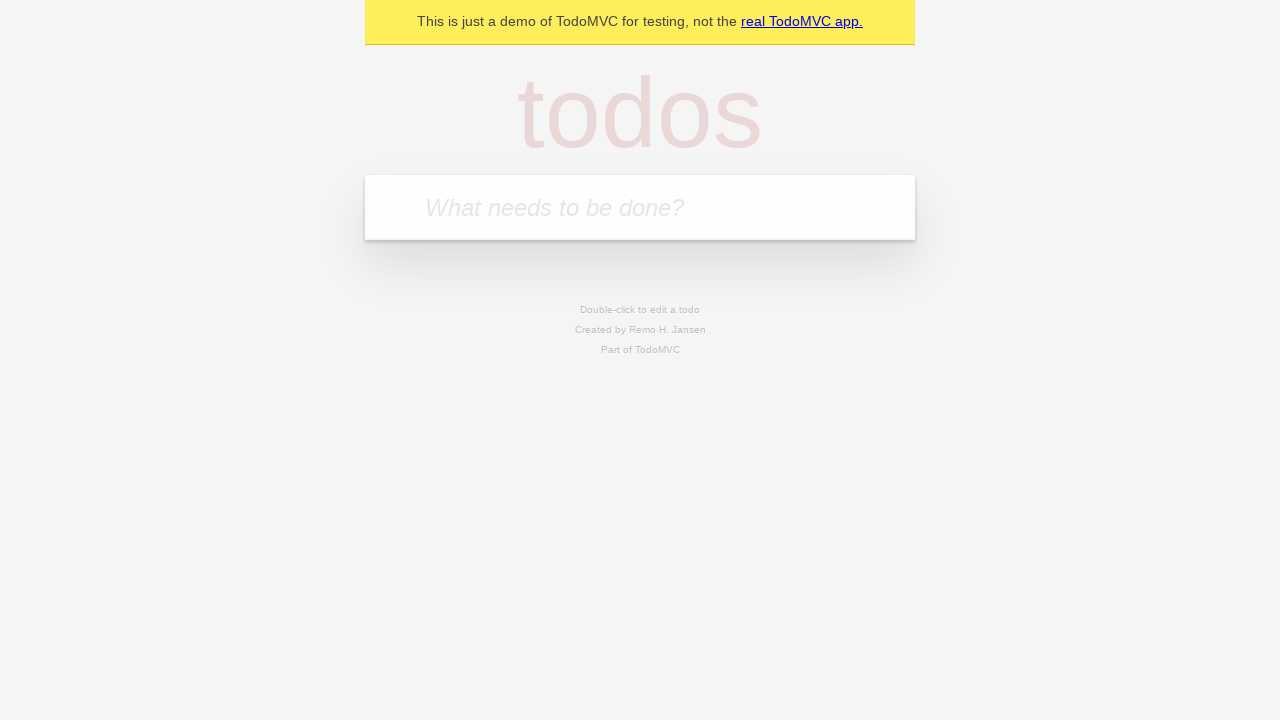

Filled todo input with 'buy some cheese' on internal:attr=[placeholder="What needs to be done?"i]
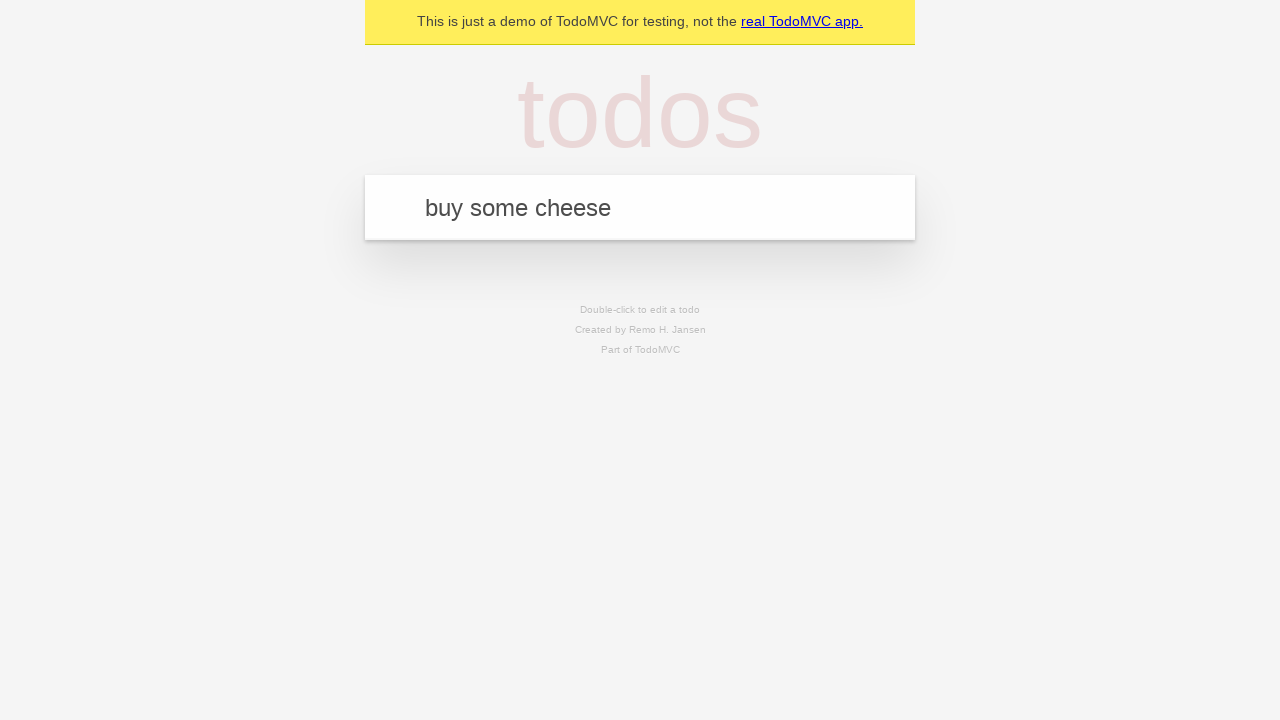

Pressed Enter to add first todo on internal:attr=[placeholder="What needs to be done?"i]
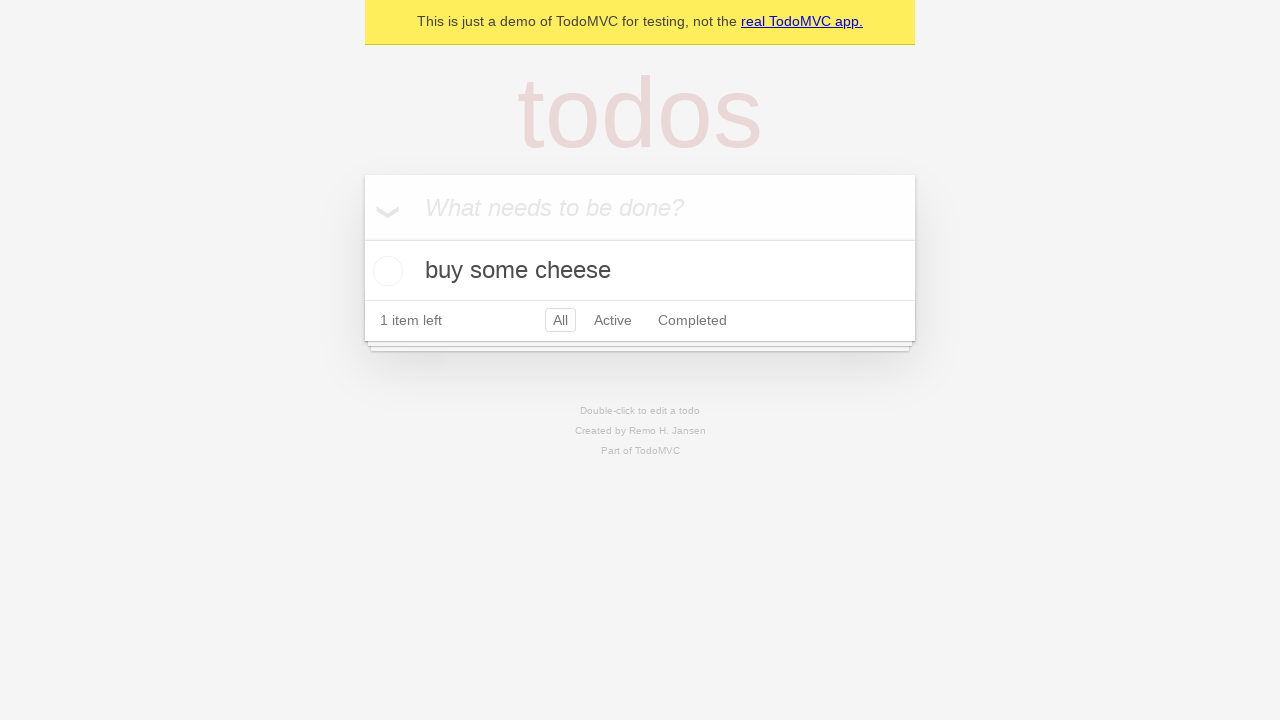

Todo counter element is visible after adding first item
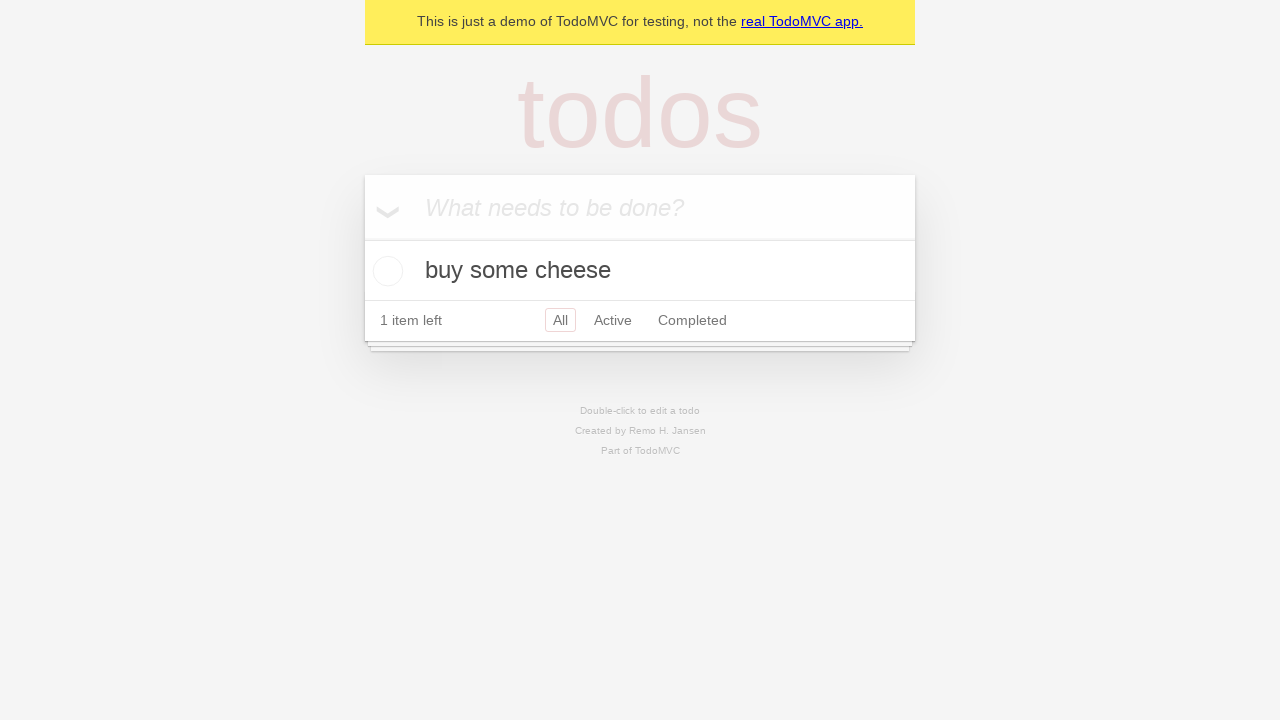

Filled todo input with 'feed the cat' on internal:attr=[placeholder="What needs to be done?"i]
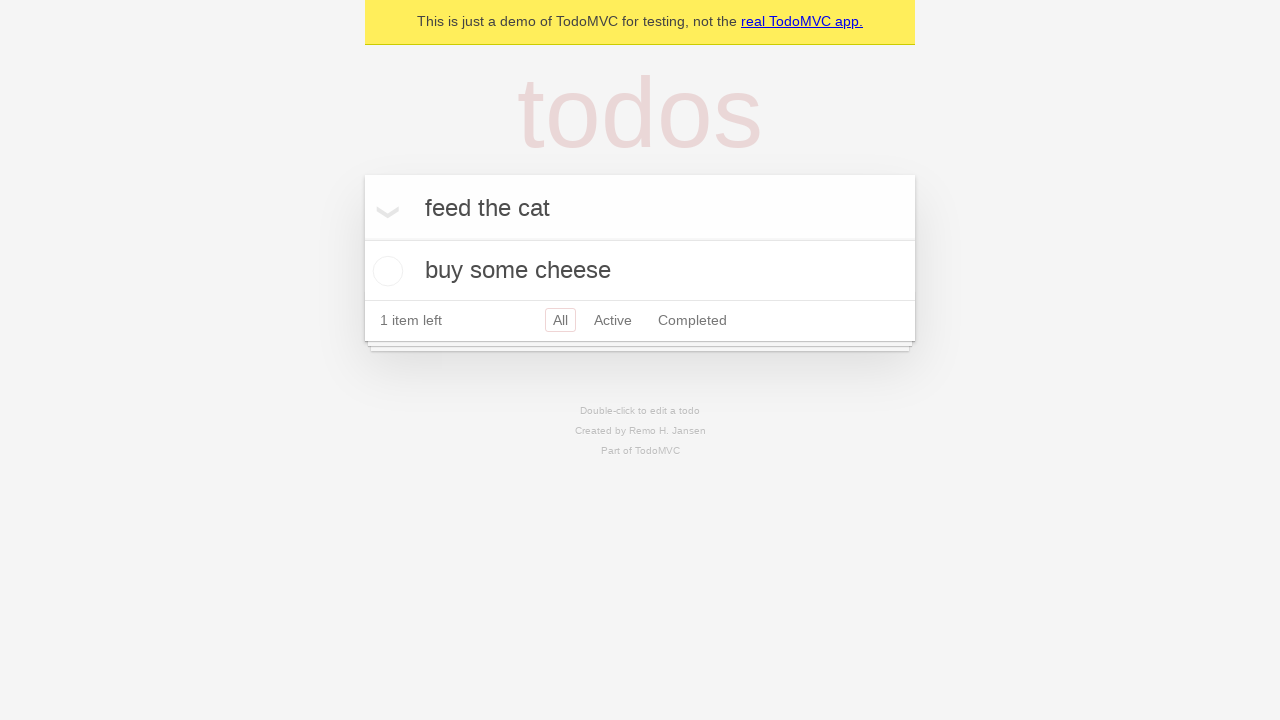

Pressed Enter to add second todo on internal:attr=[placeholder="What needs to be done?"i]
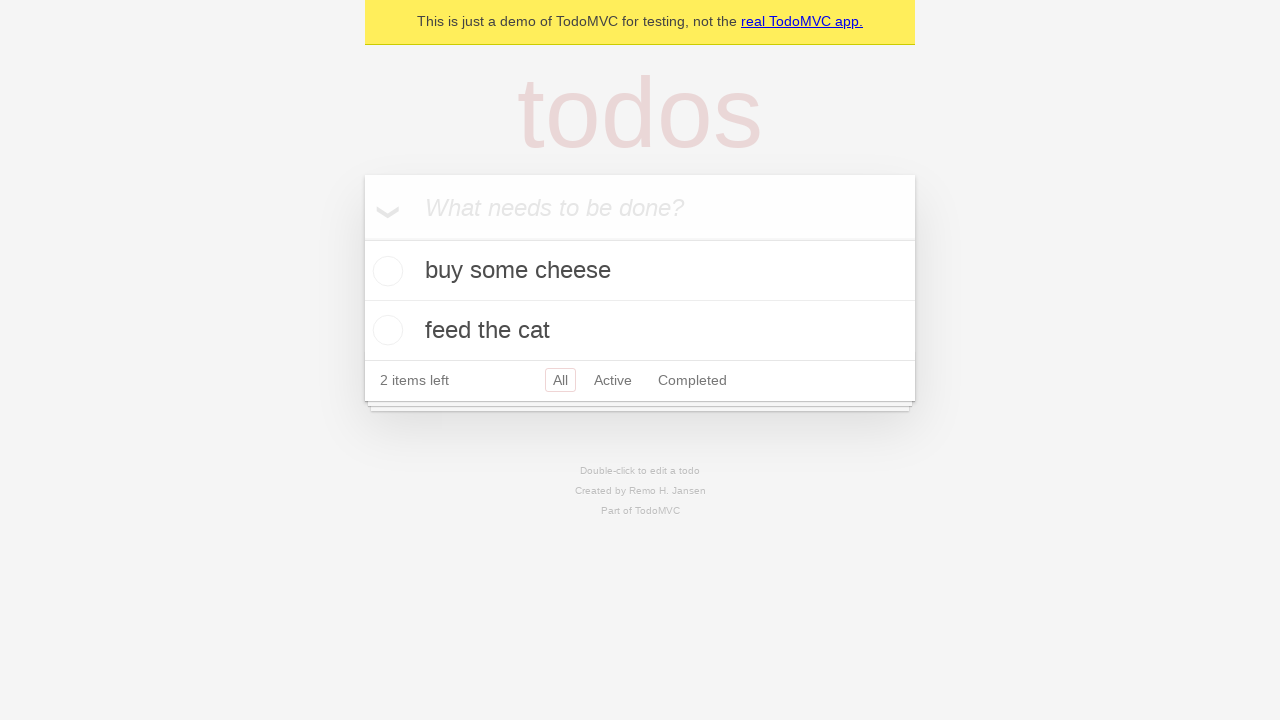

Todo counter element is visible after adding second item
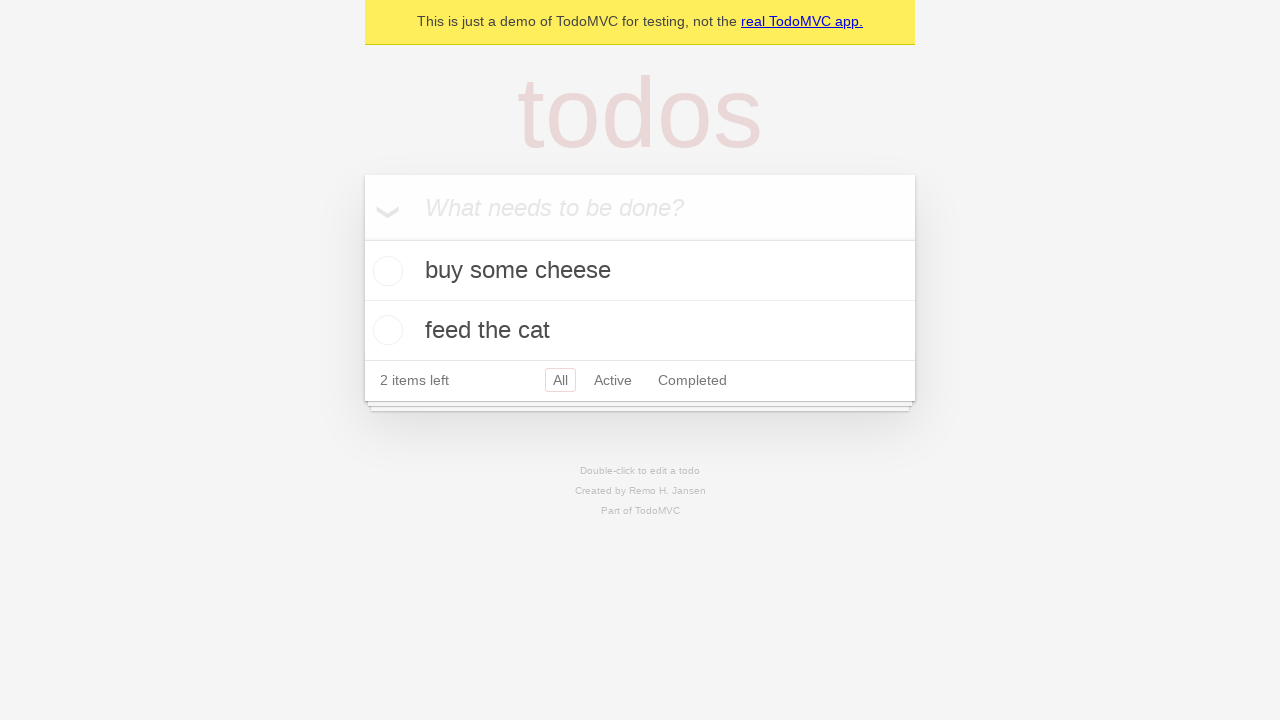

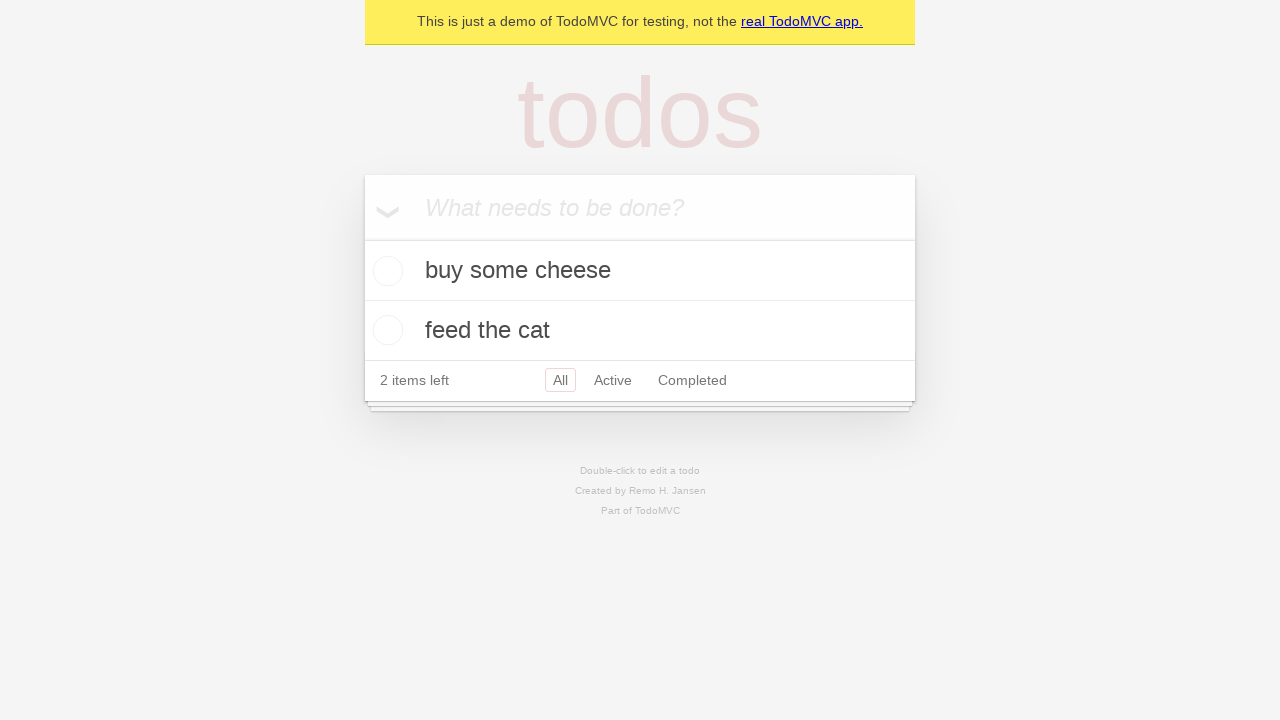